Tests radio button functionality by clicking different options and verifying that only one can be selected at a time

Starting URL: https://letcode.in/radio

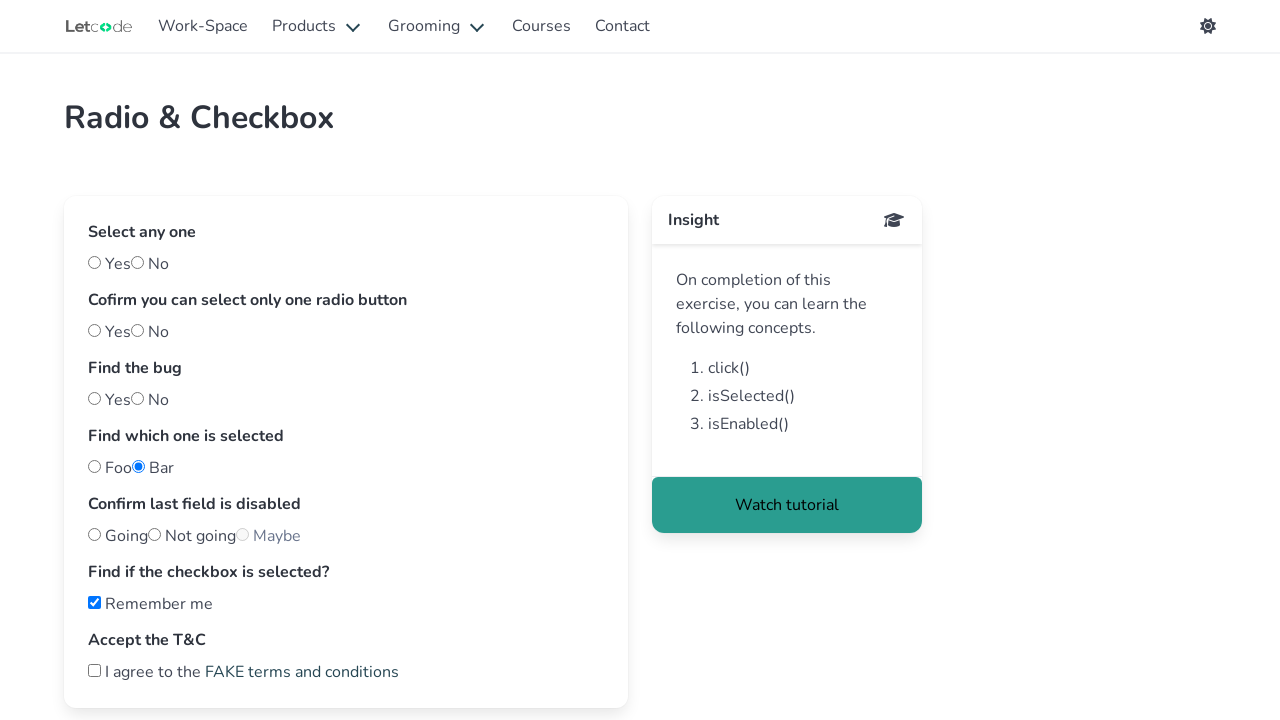

Clicked the 'Yes' radio button at (94, 330) on #one
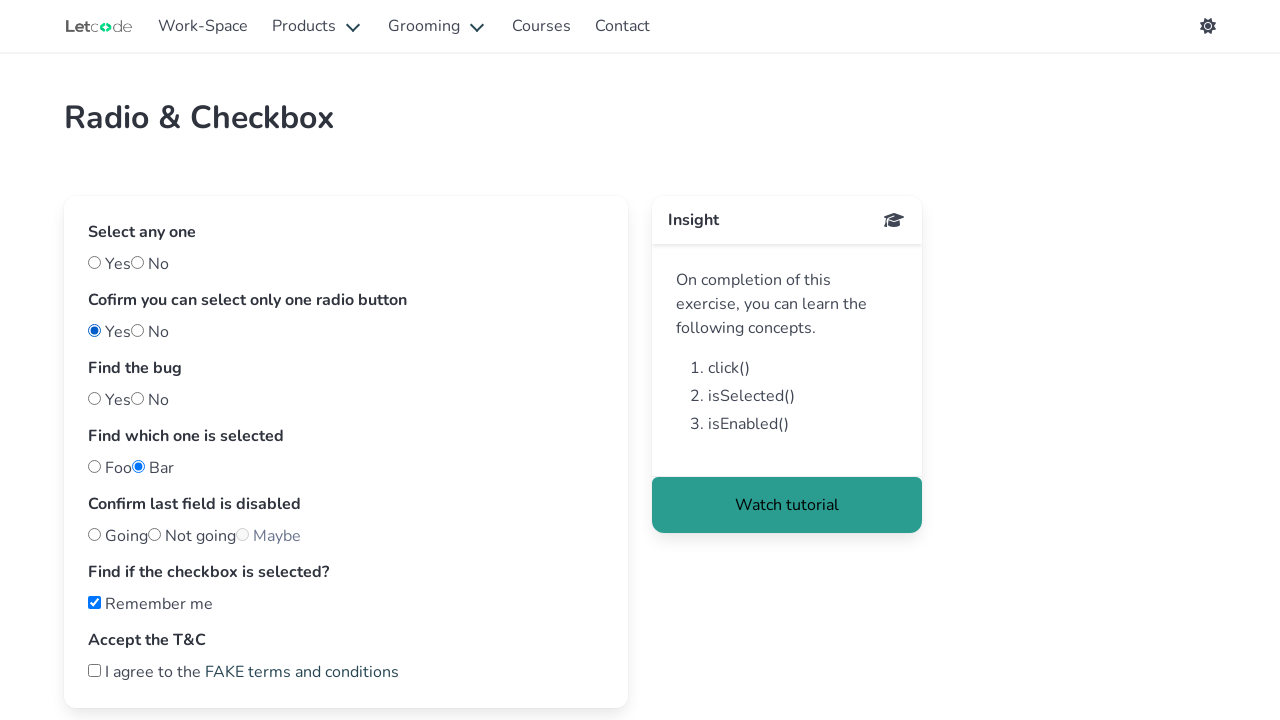

Verified that 'Yes' radio button is checked
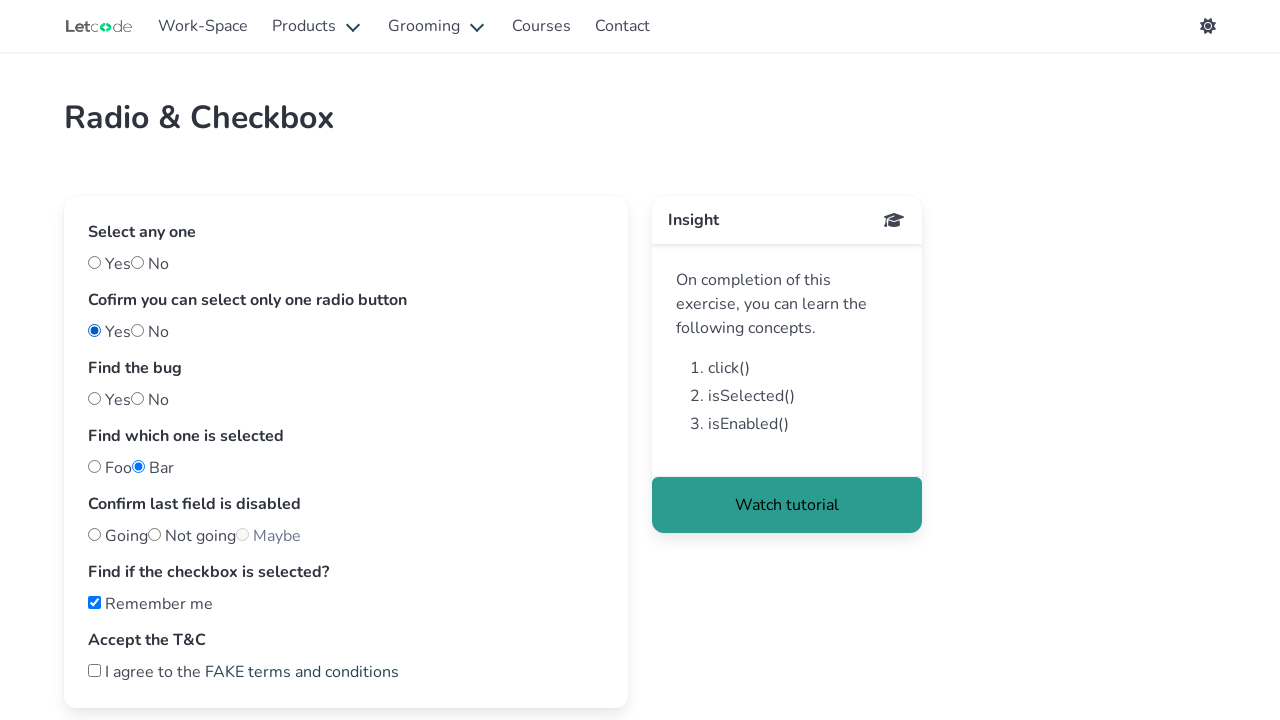

Verified that 'No' radio button is not checked
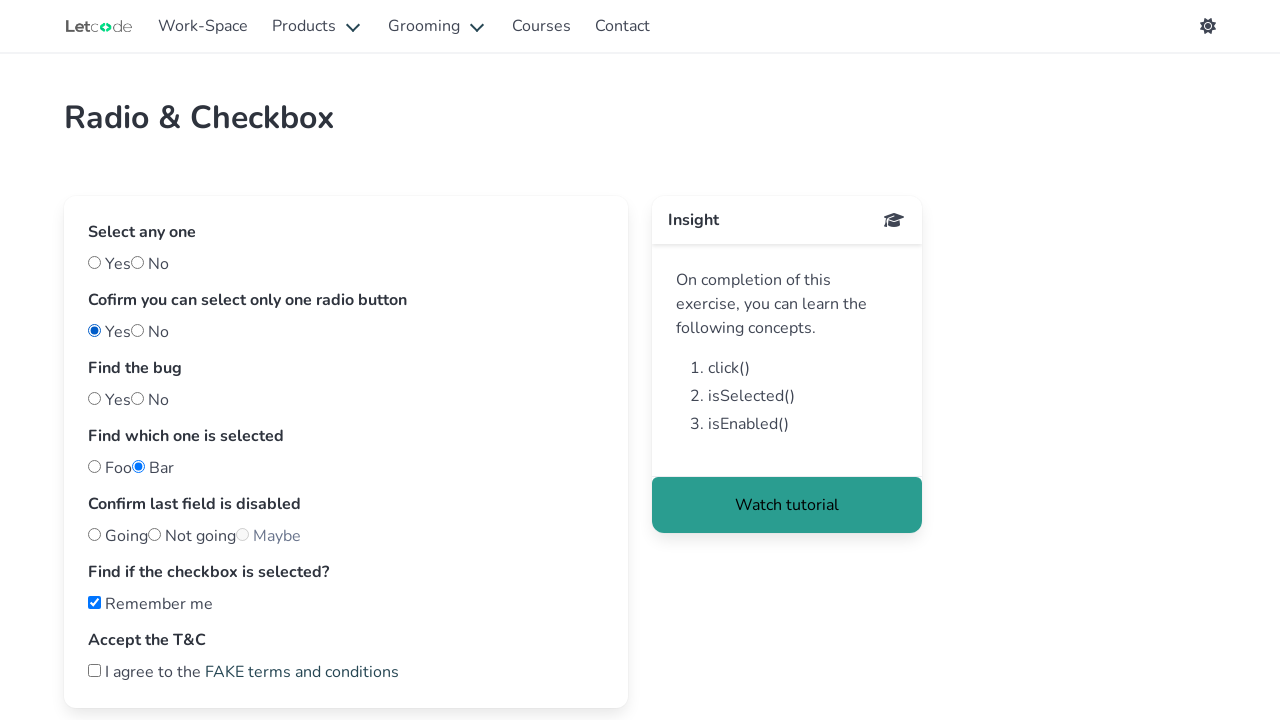

Clicked the 'No' radio button at (138, 330) on #two
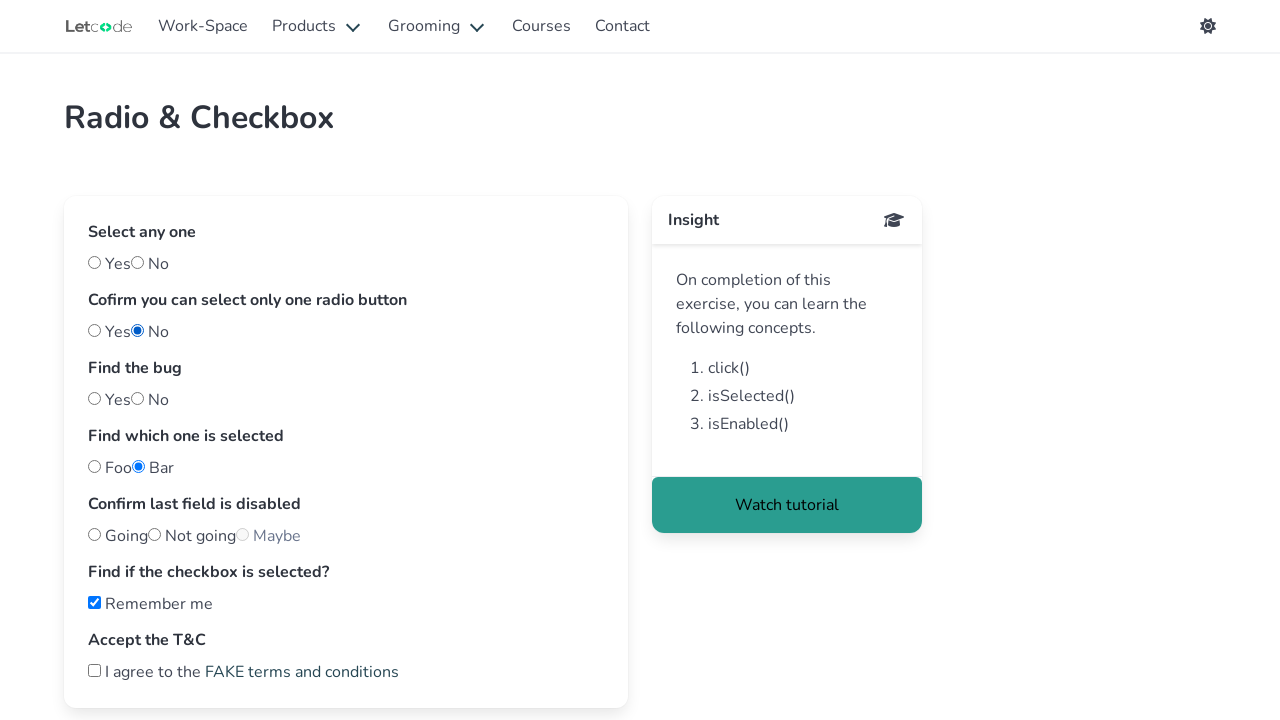

Verified that 'No' radio button is checked
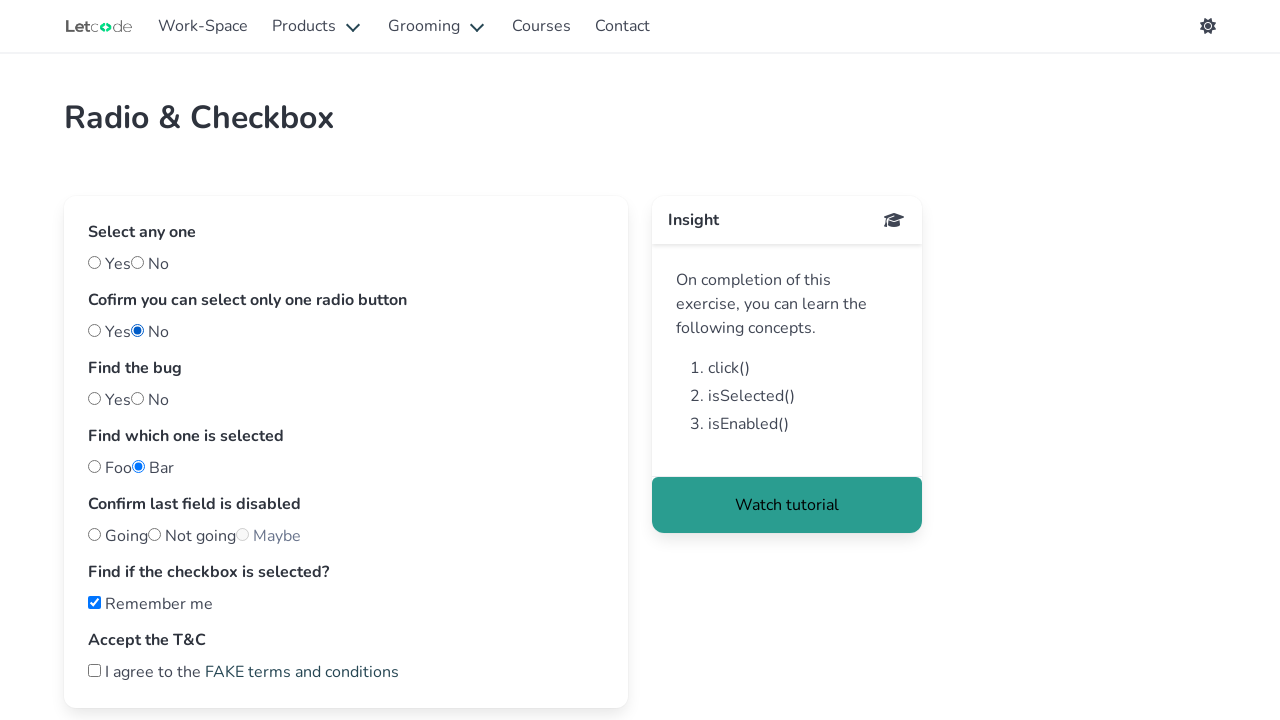

Verified that 'Yes' radio button is not checked (radio buttons are mutually exclusive)
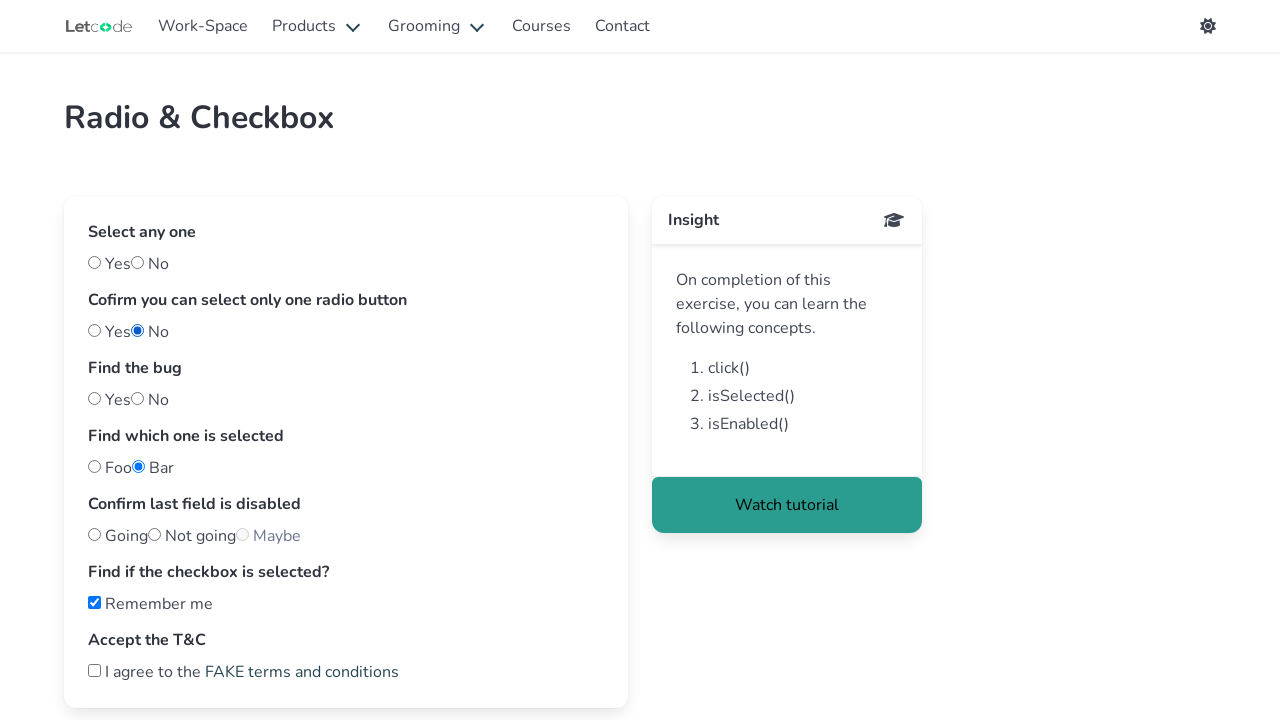

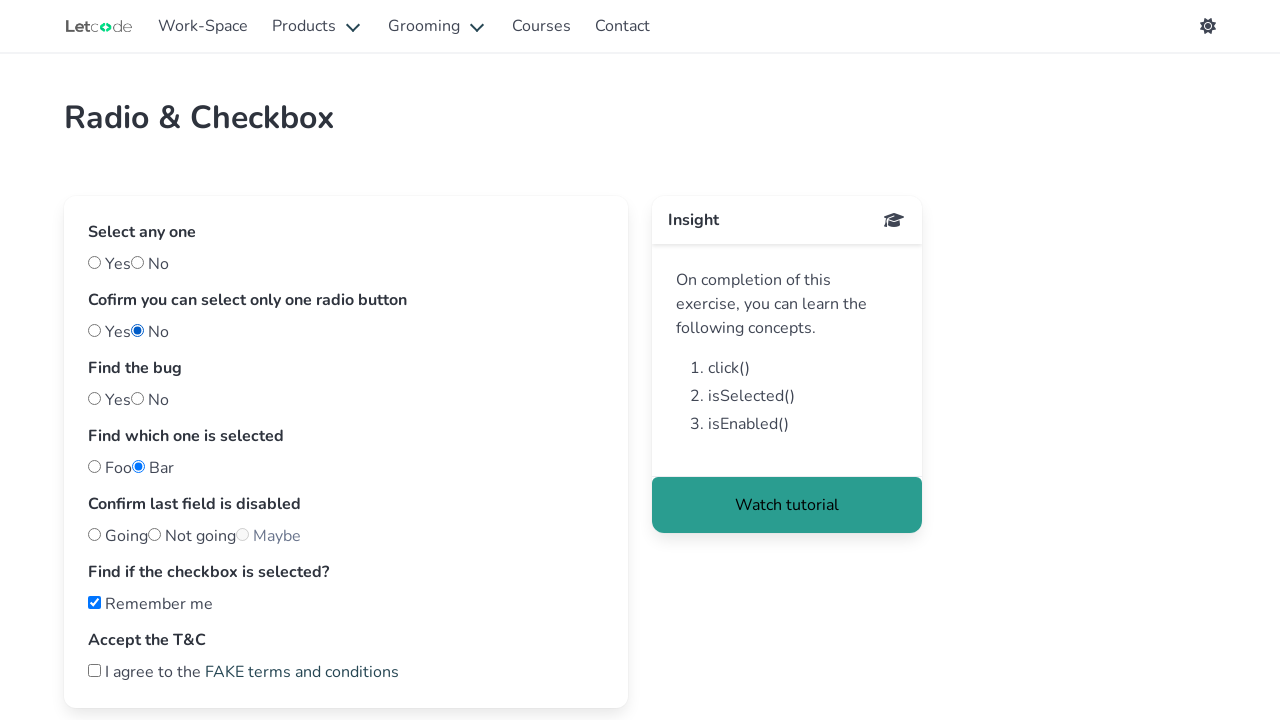